Tests that clicking on a cell places the current player's mark (X) in that cell

Starting URL: https://sethclydesdale.github.io/tic-tac-toe/

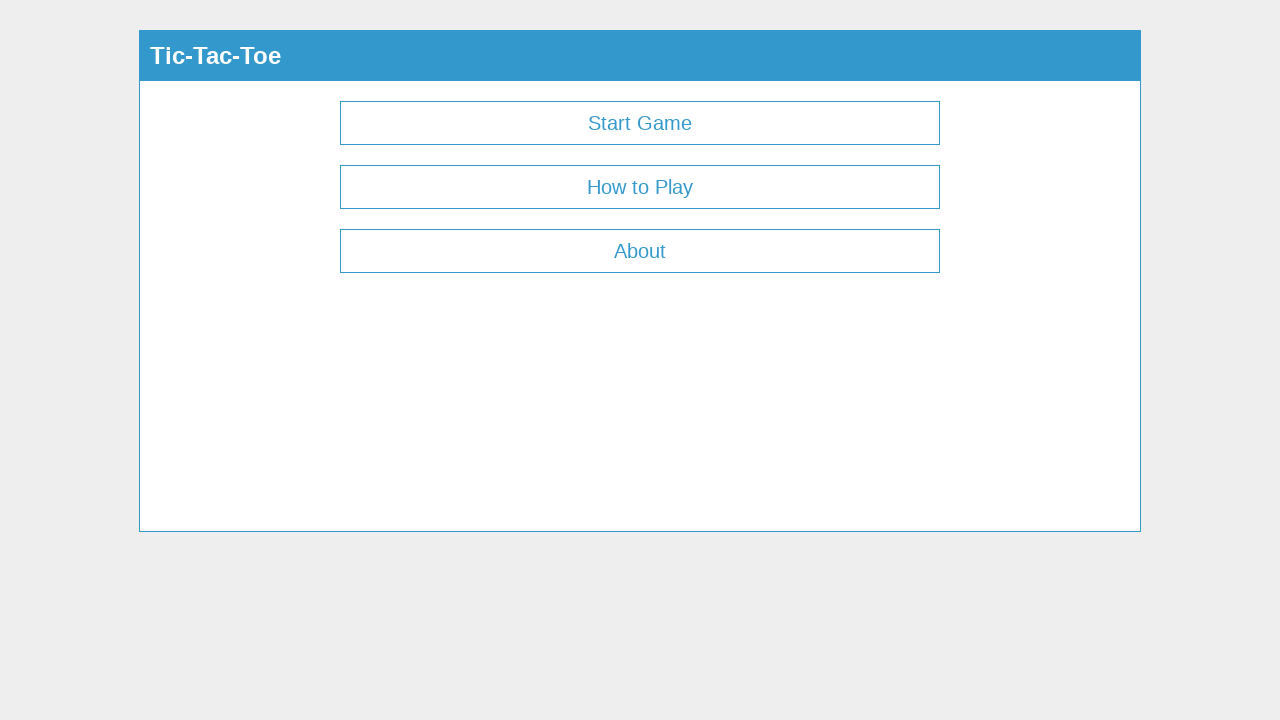

Clicked start game button at (640, 123) on #start-game
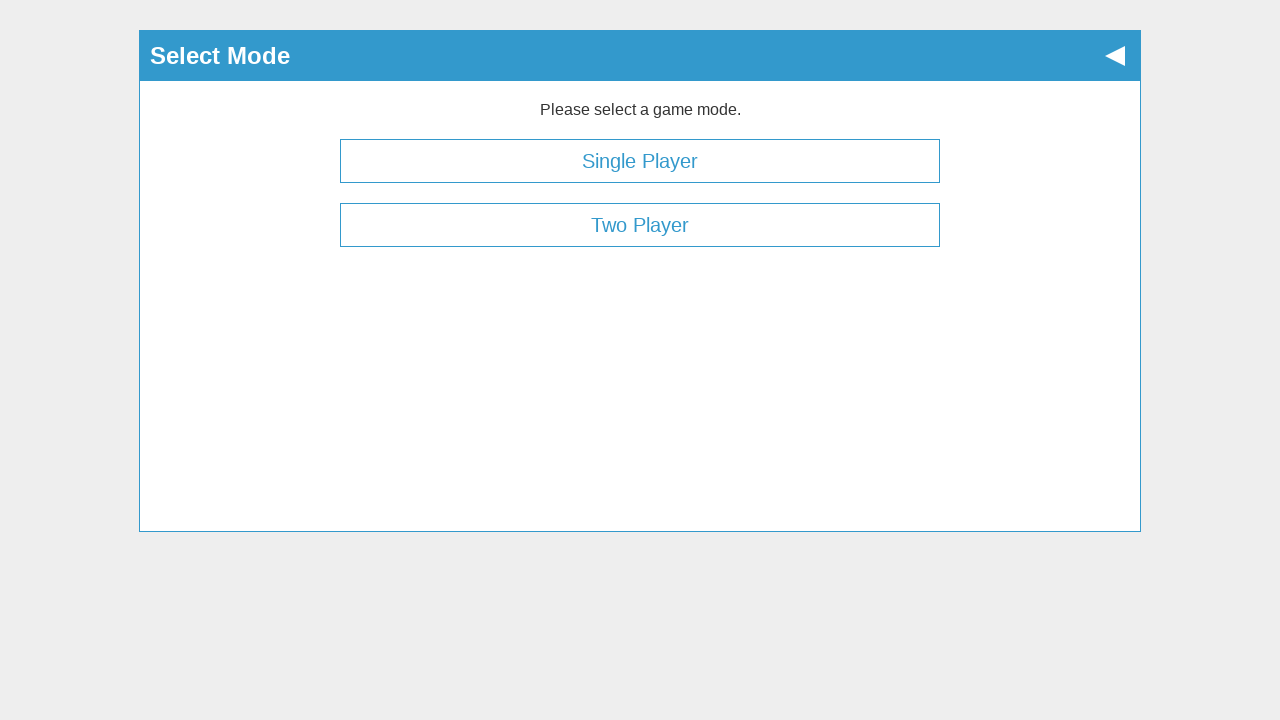

Clicked 2-player mode button in modal at (640, 225) on xpath=/html/body/div[2]/button[3]
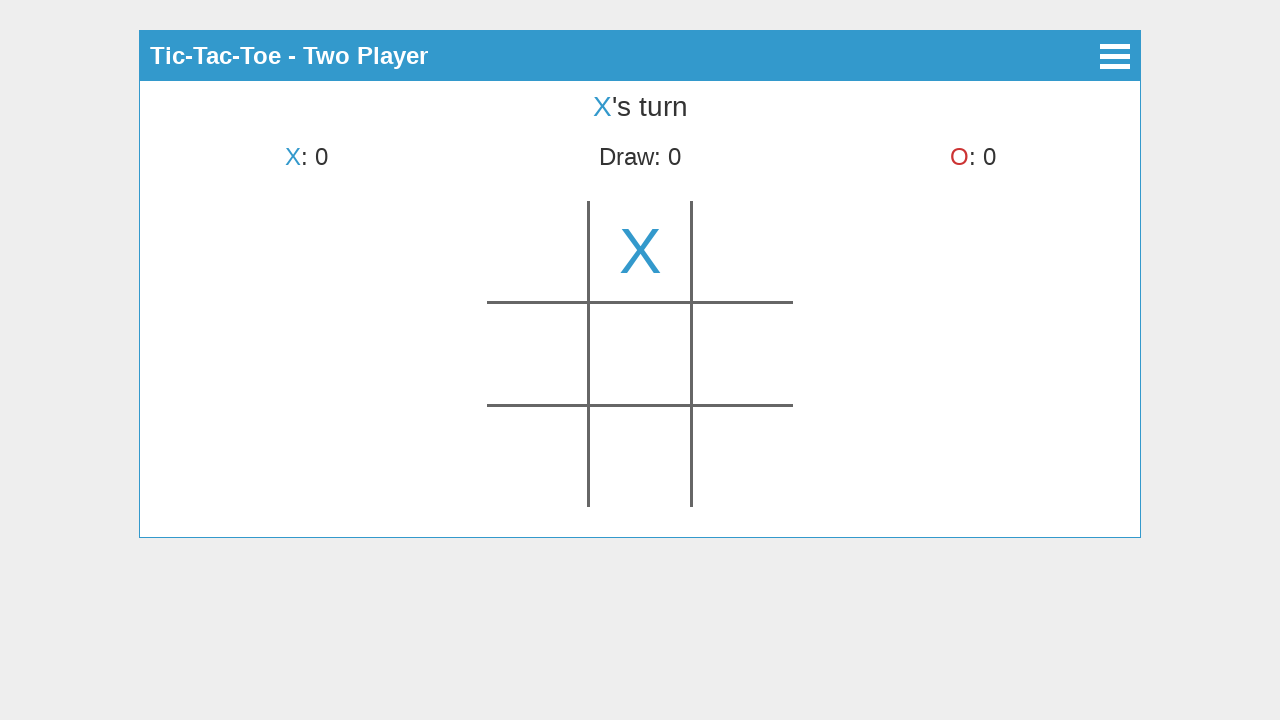

Clicked on center cell (s4) at (642, 354) on #s4
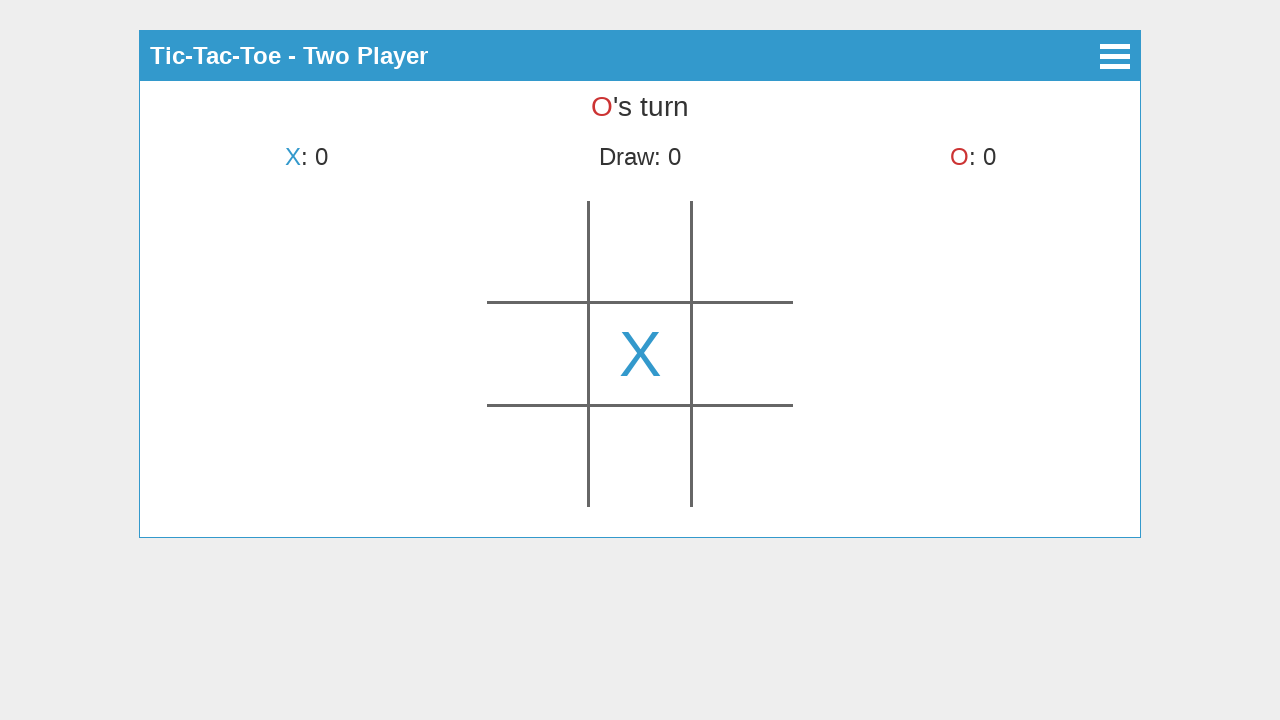

Verified center cell displays X
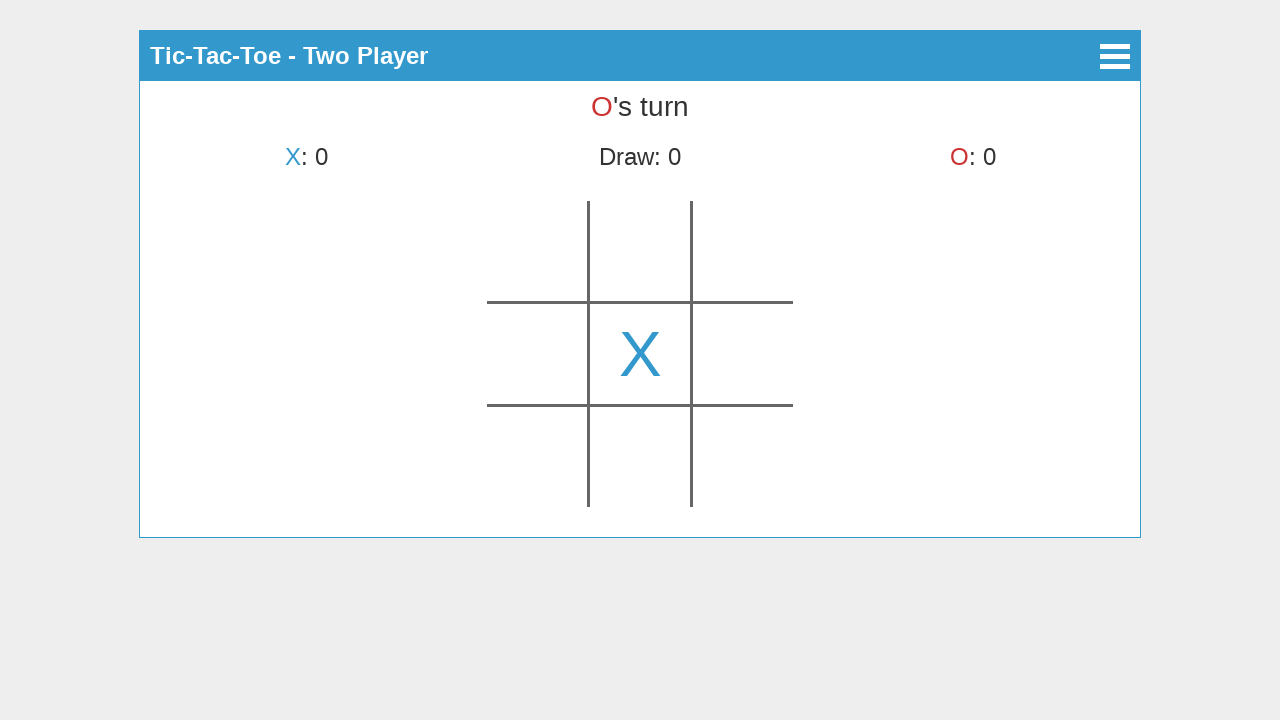

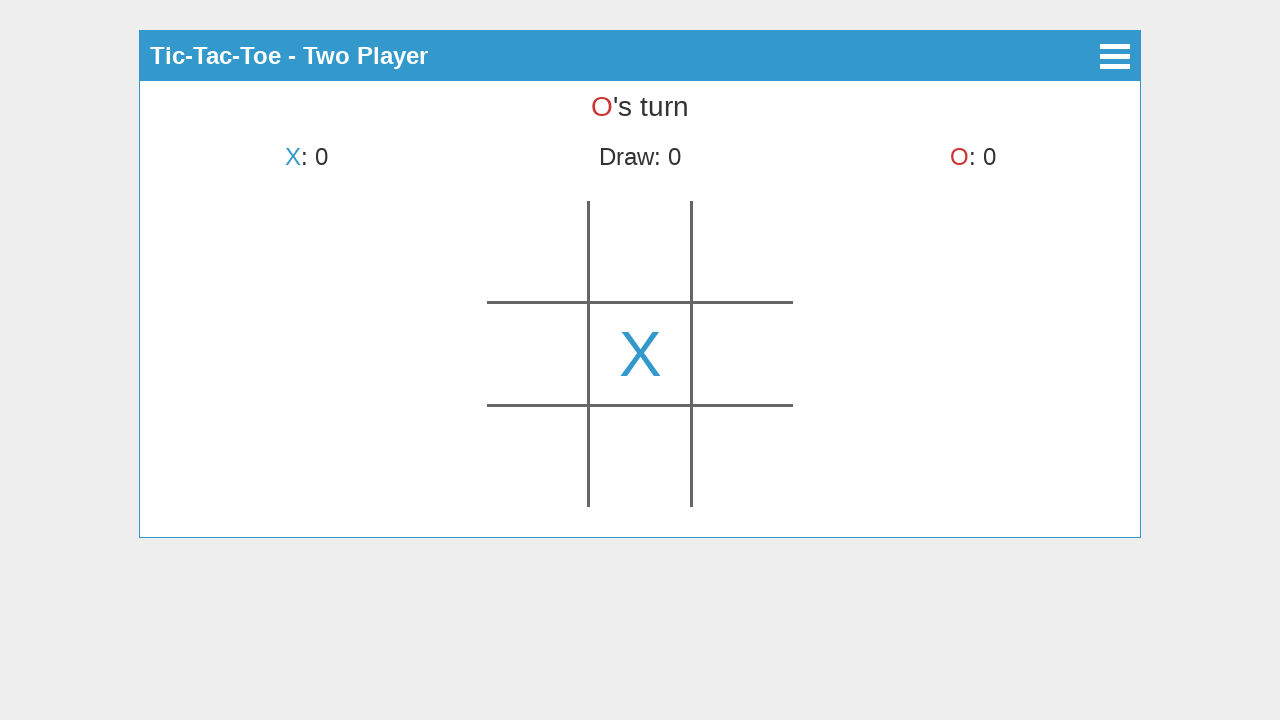